Navigates to Target.com homepage and maximizes the browser window, then takes a screenshot of the page

Starting URL: https://www.target.com/

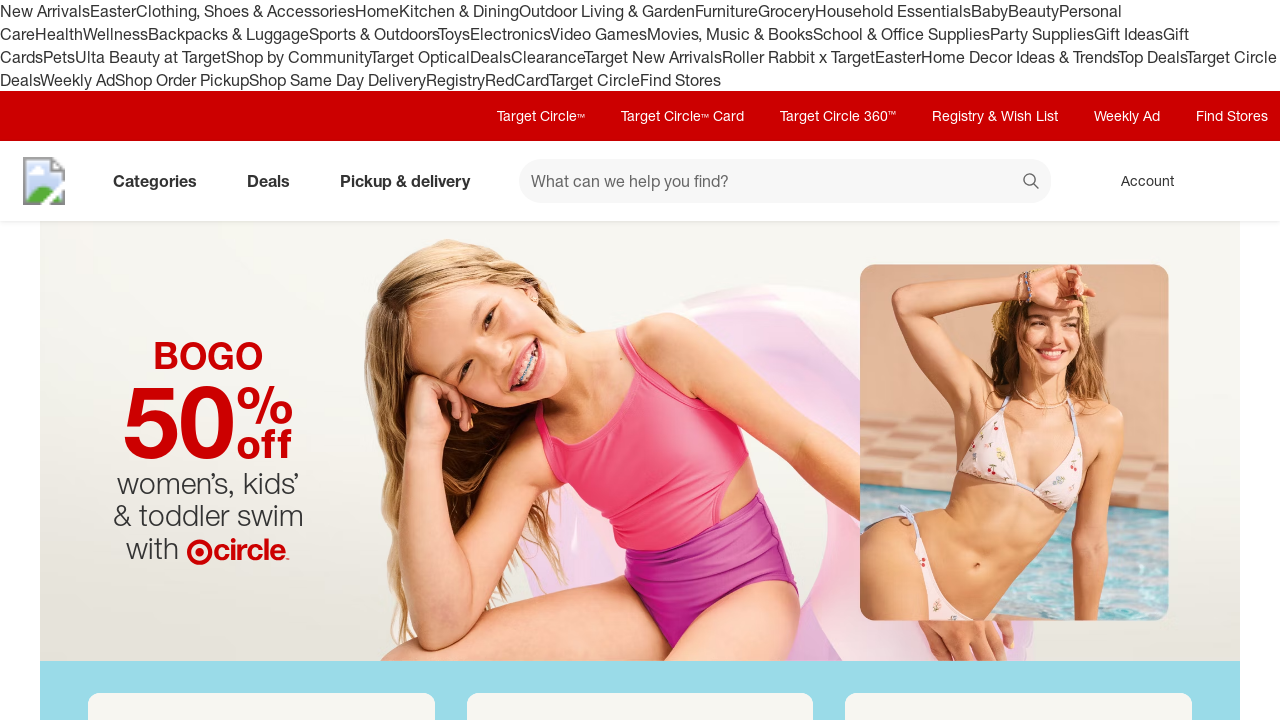

Navigated to Target.com homepage
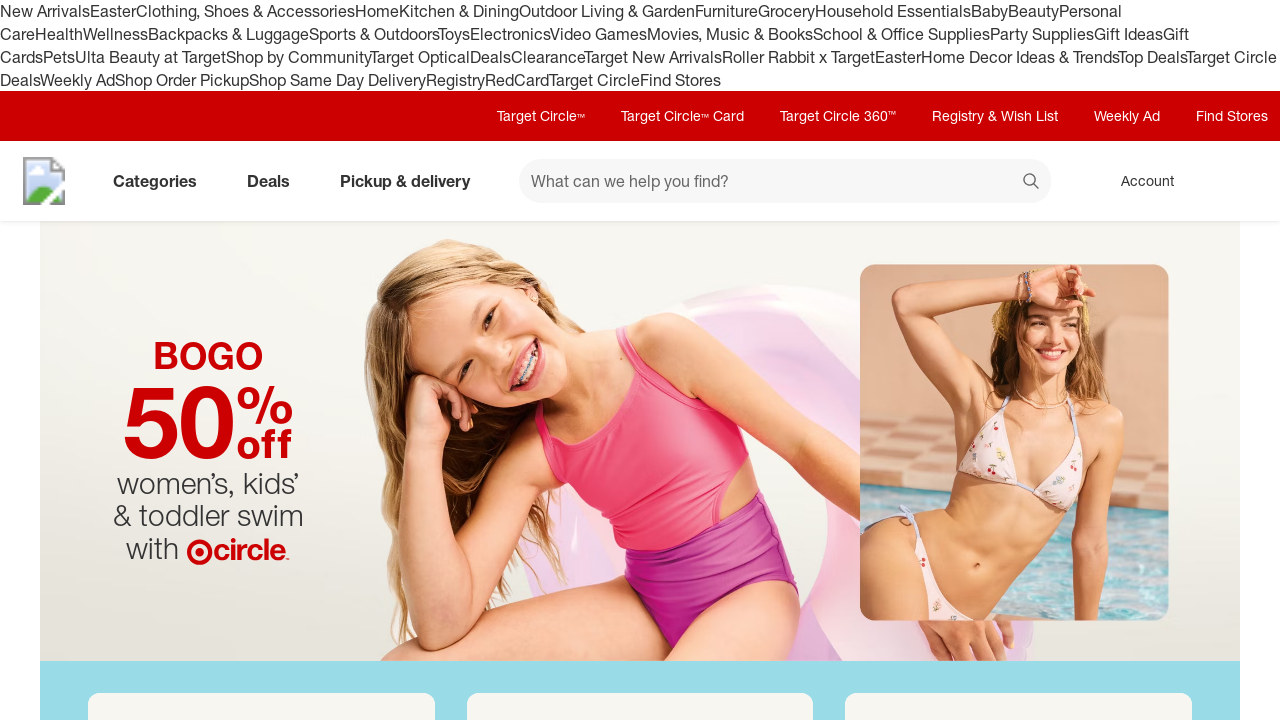

Maximized browser window to 1920x1080
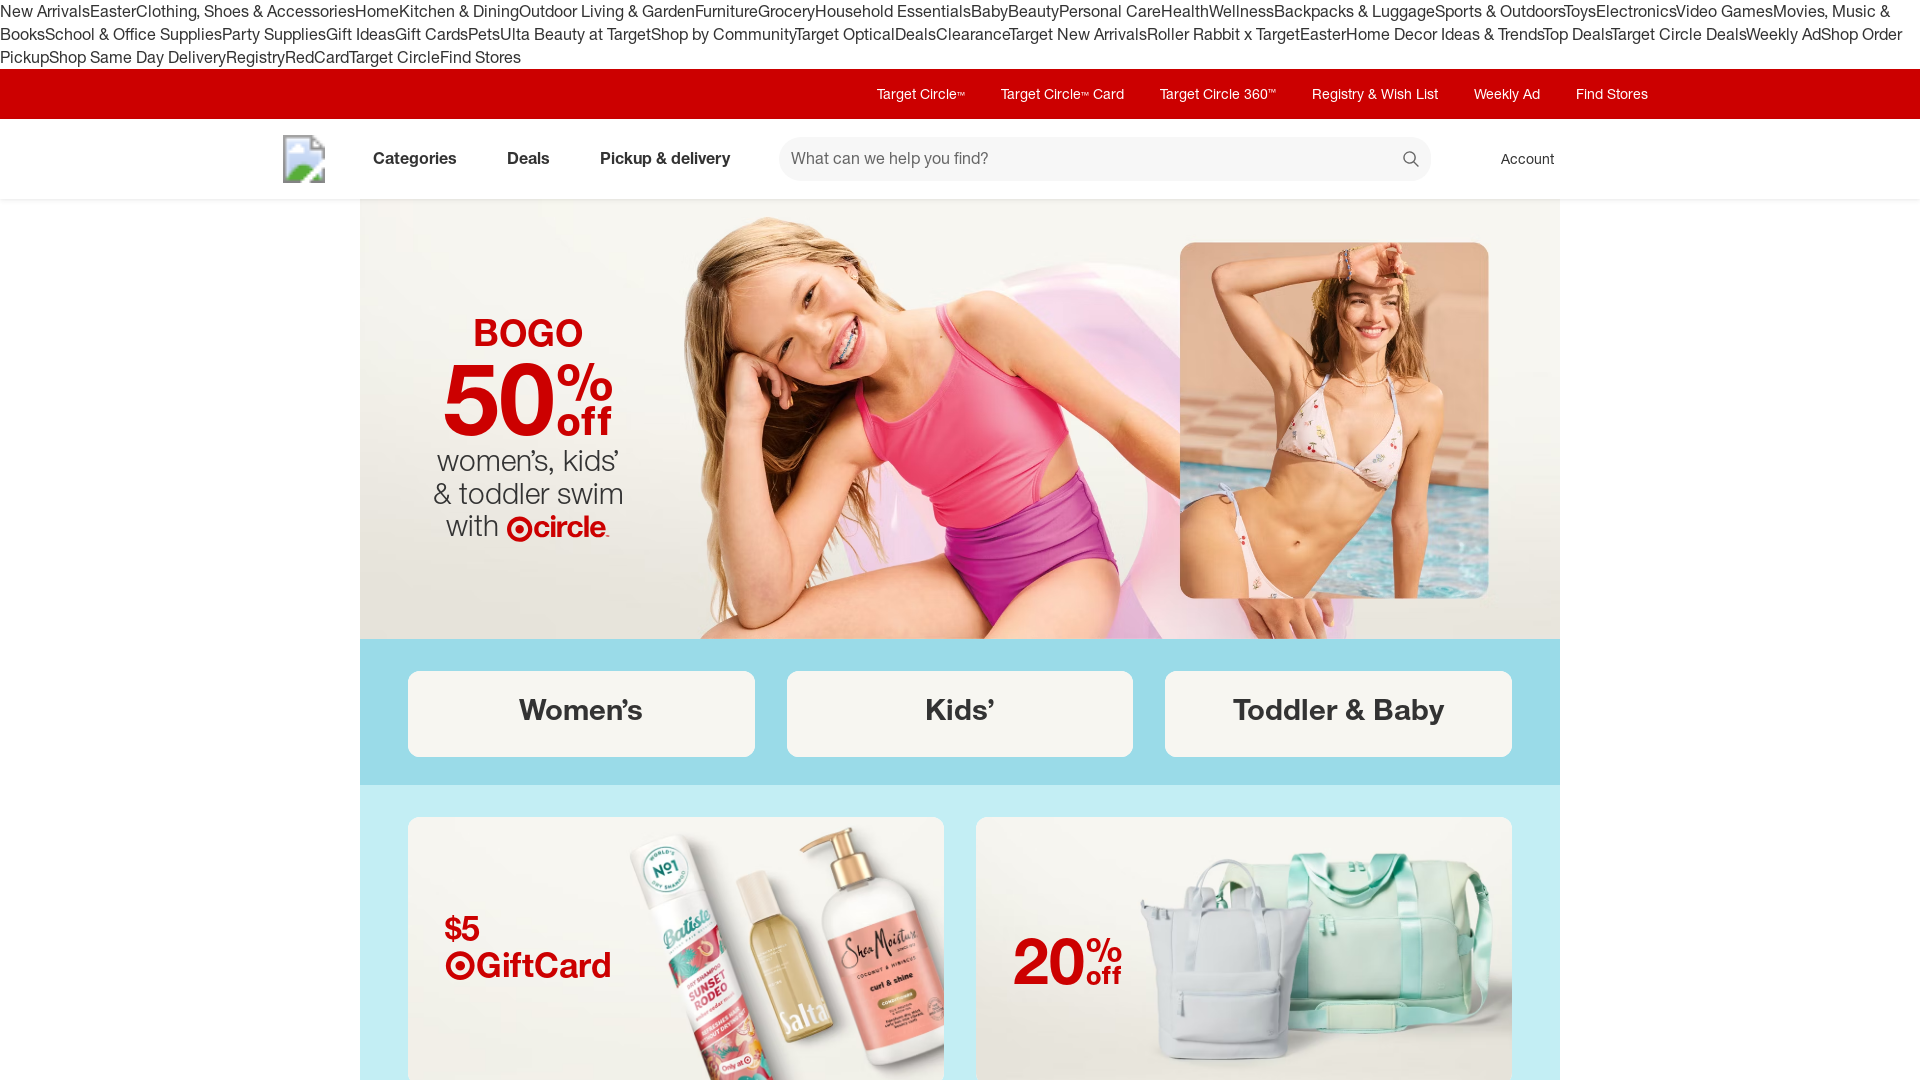

Page fully loaded (networkidle state reached)
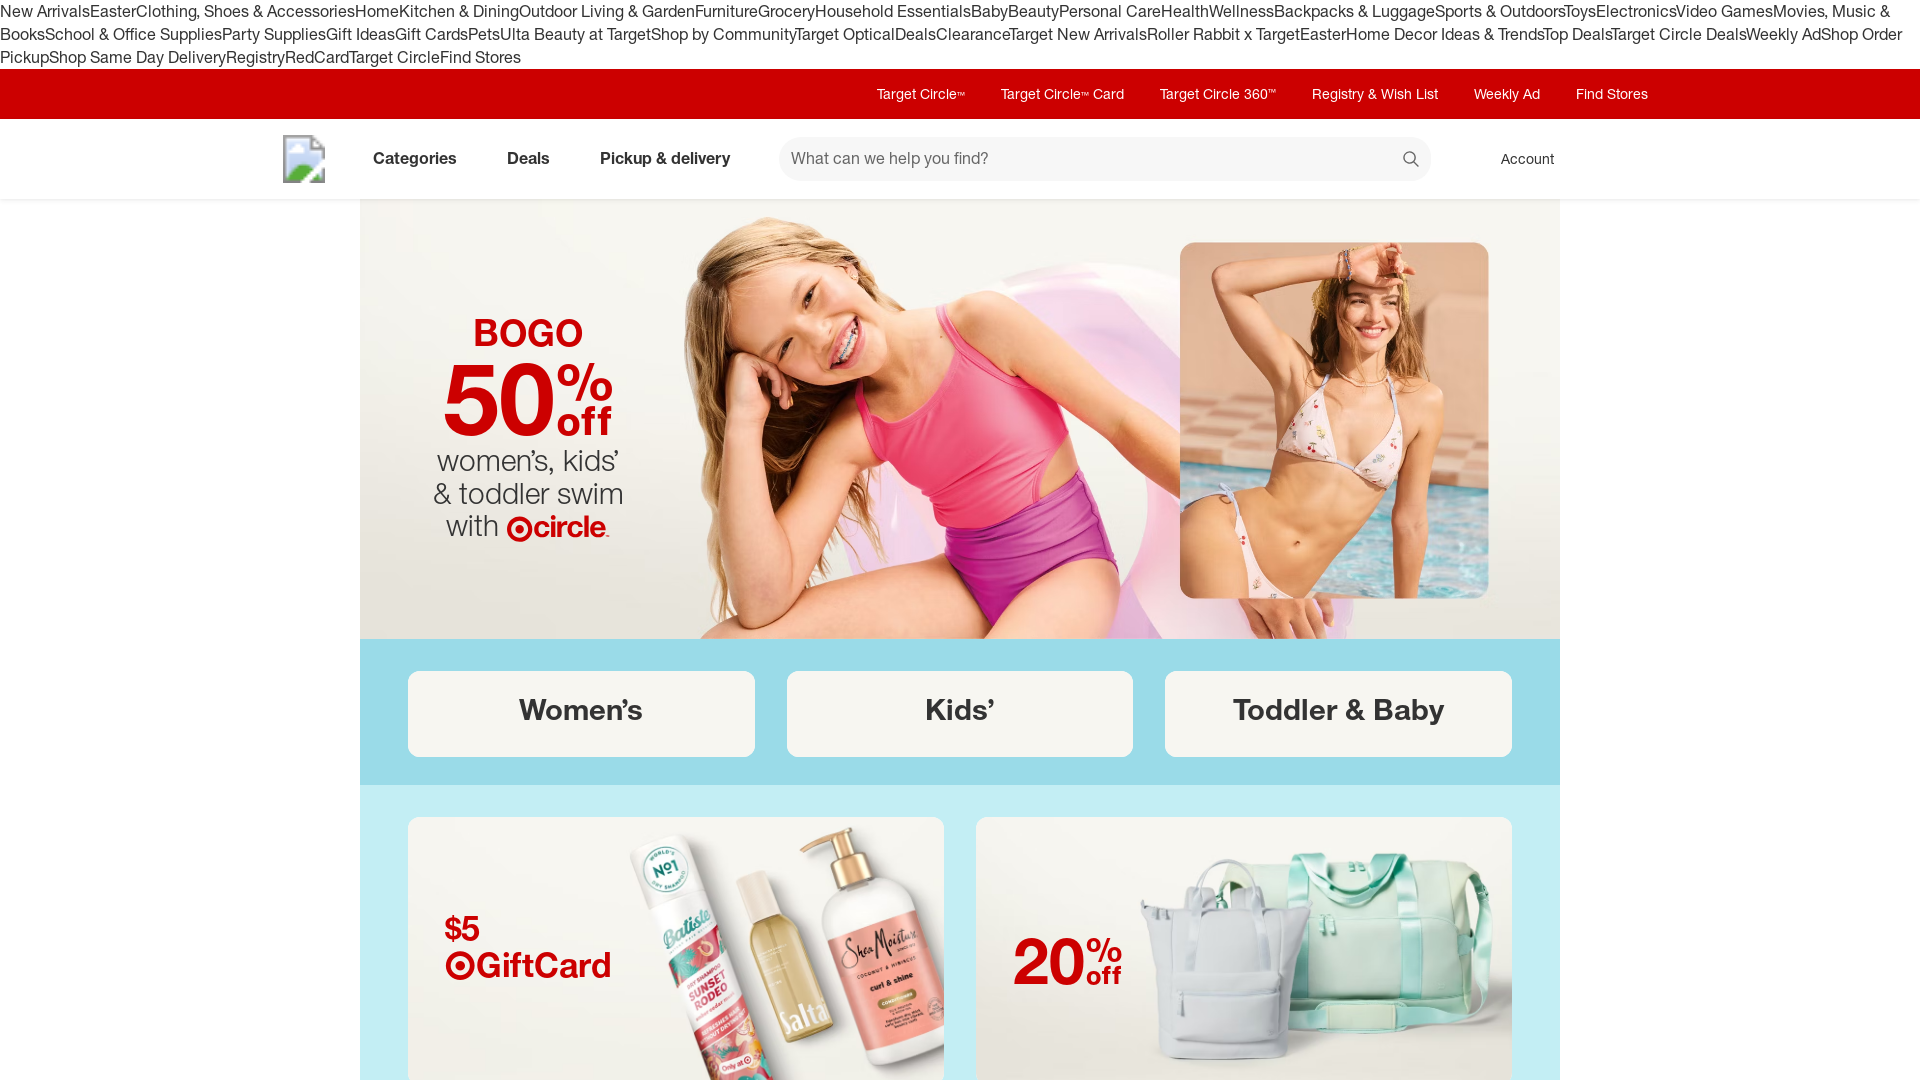

Captured final screenshot of Target.com homepage at maximized size
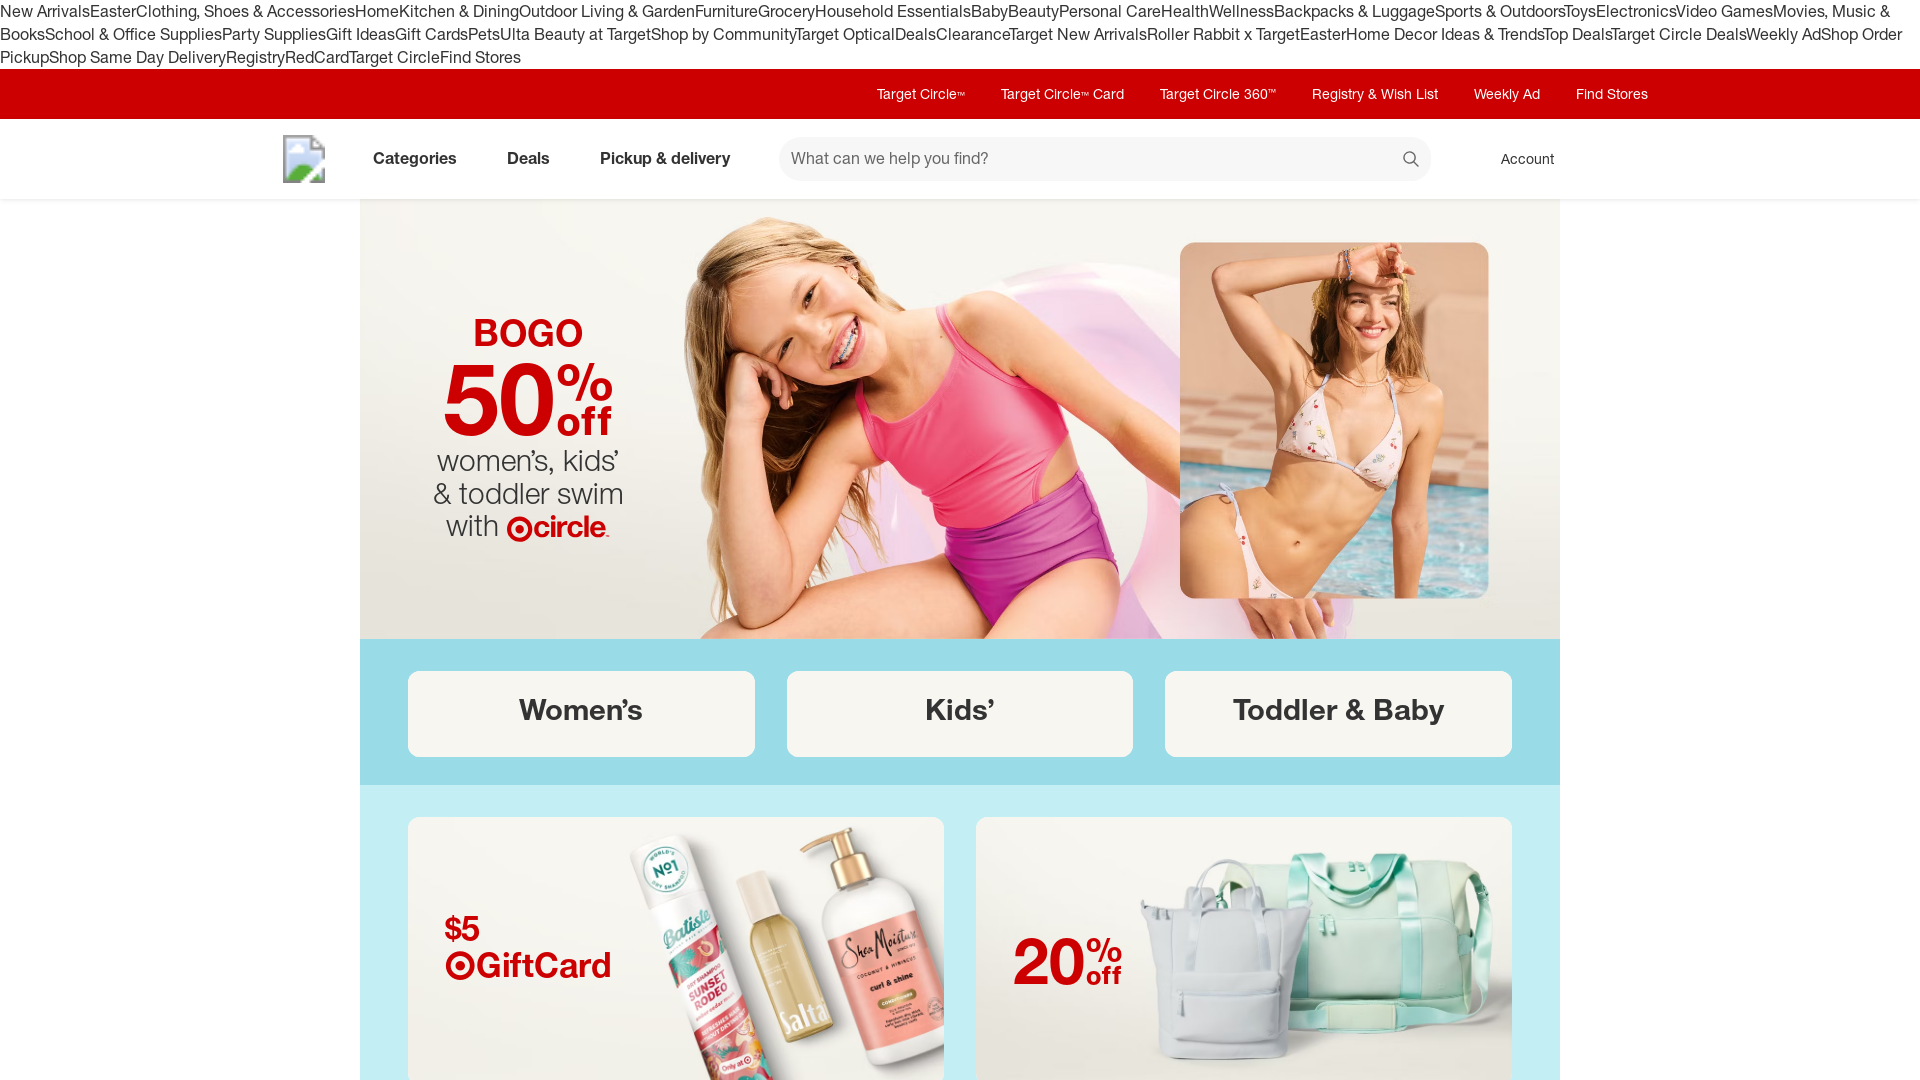

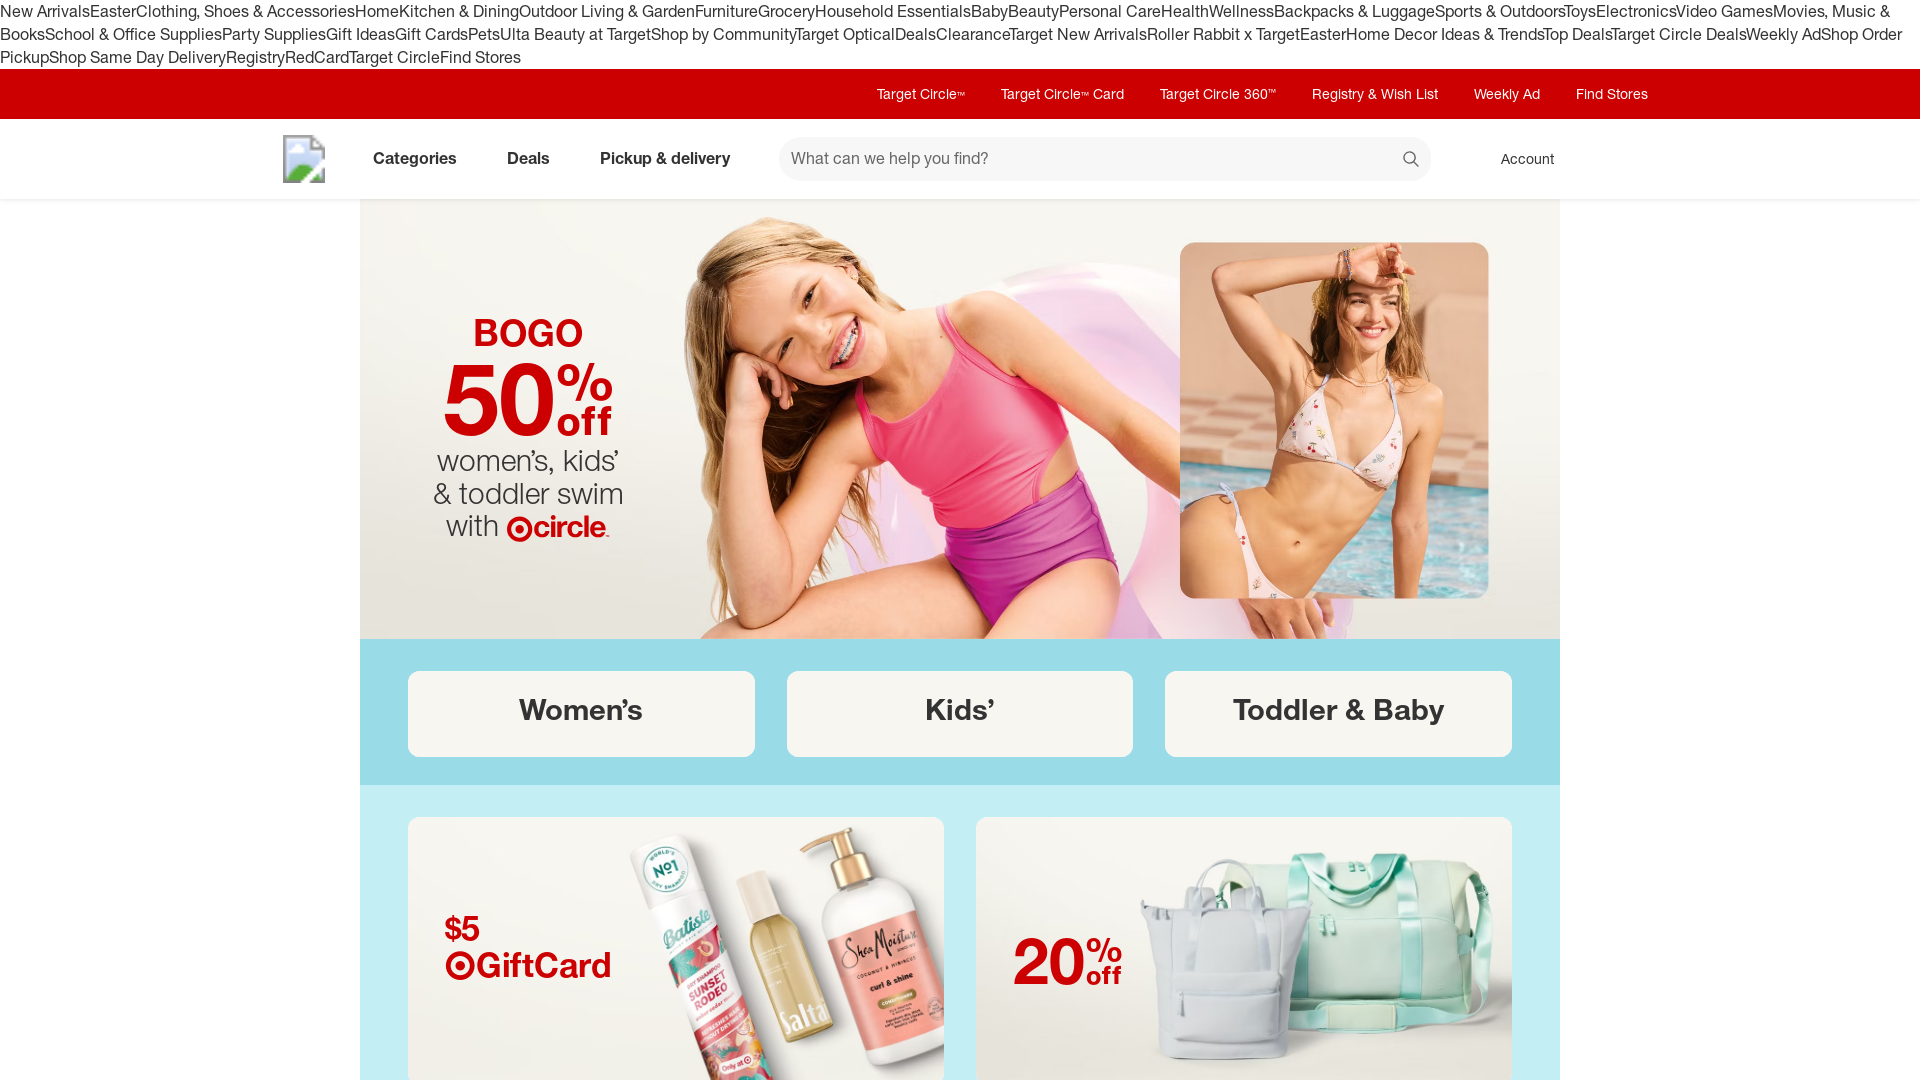